Tests navigation to the alphabetical language listing and filtering by letter J to verify the correct description is shown

Starting URL: http://www.99-bottles-of-beer.net/

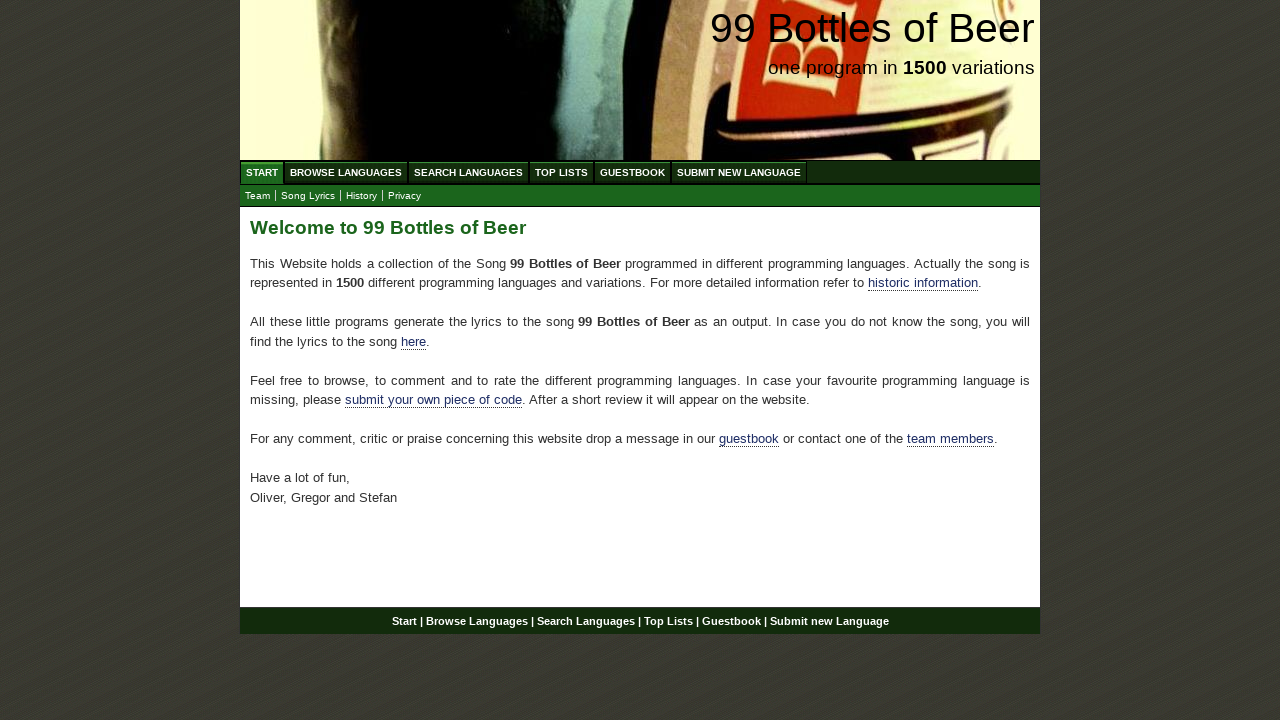

Clicked 'Browse Languages' (abc.html) in navigation menu at (346, 172) on a[href='/abc.html']
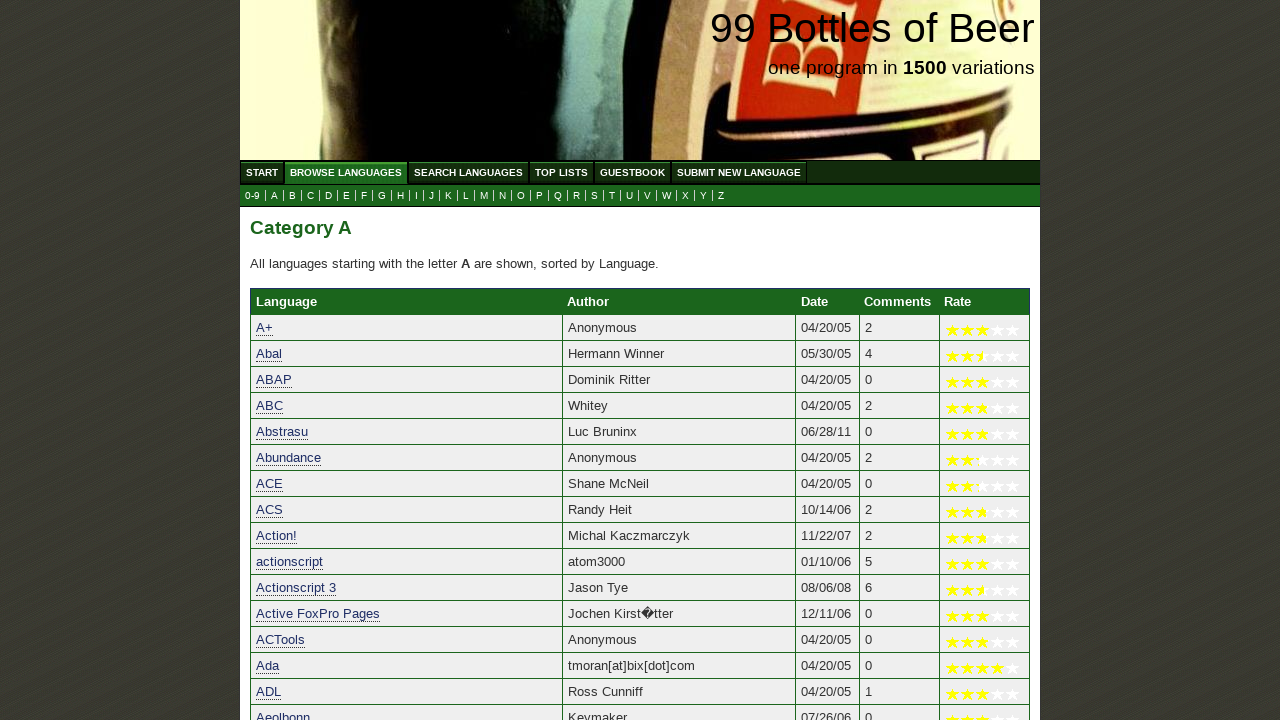

Clicked letter J in submenu to filter languages at (432, 196) on a[href='j.html']
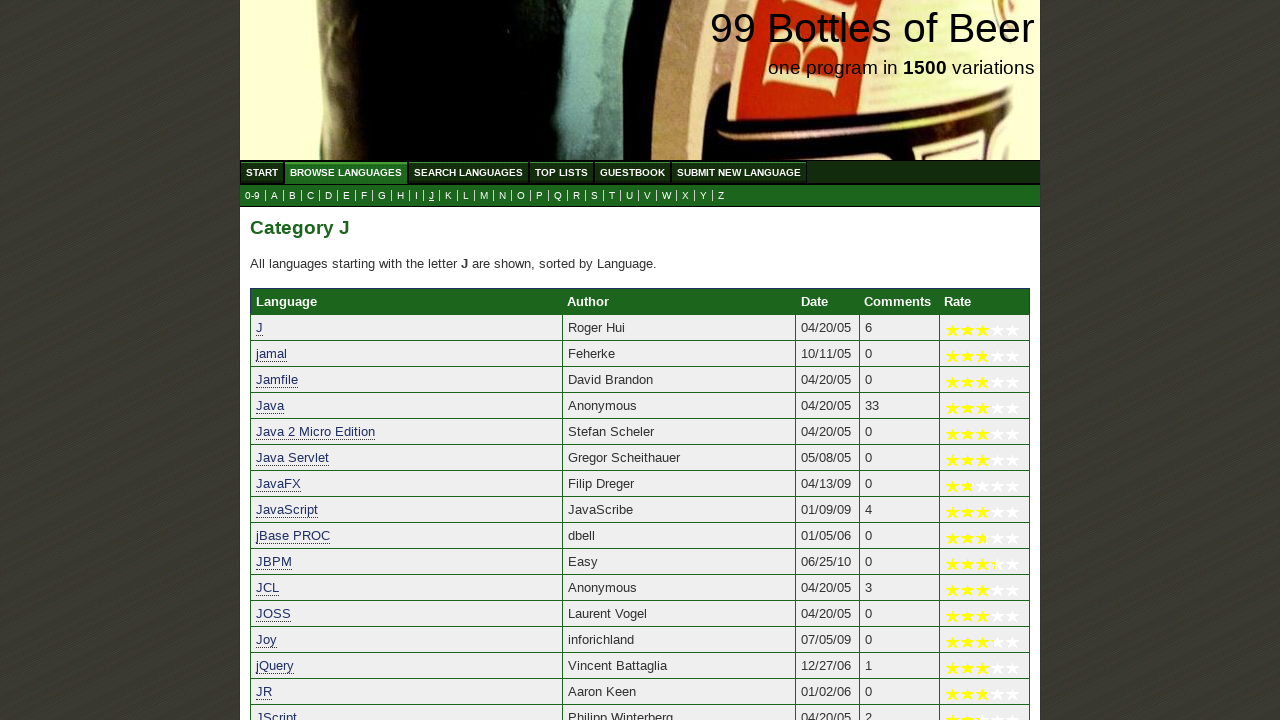

Verified description paragraph loaded in main content area
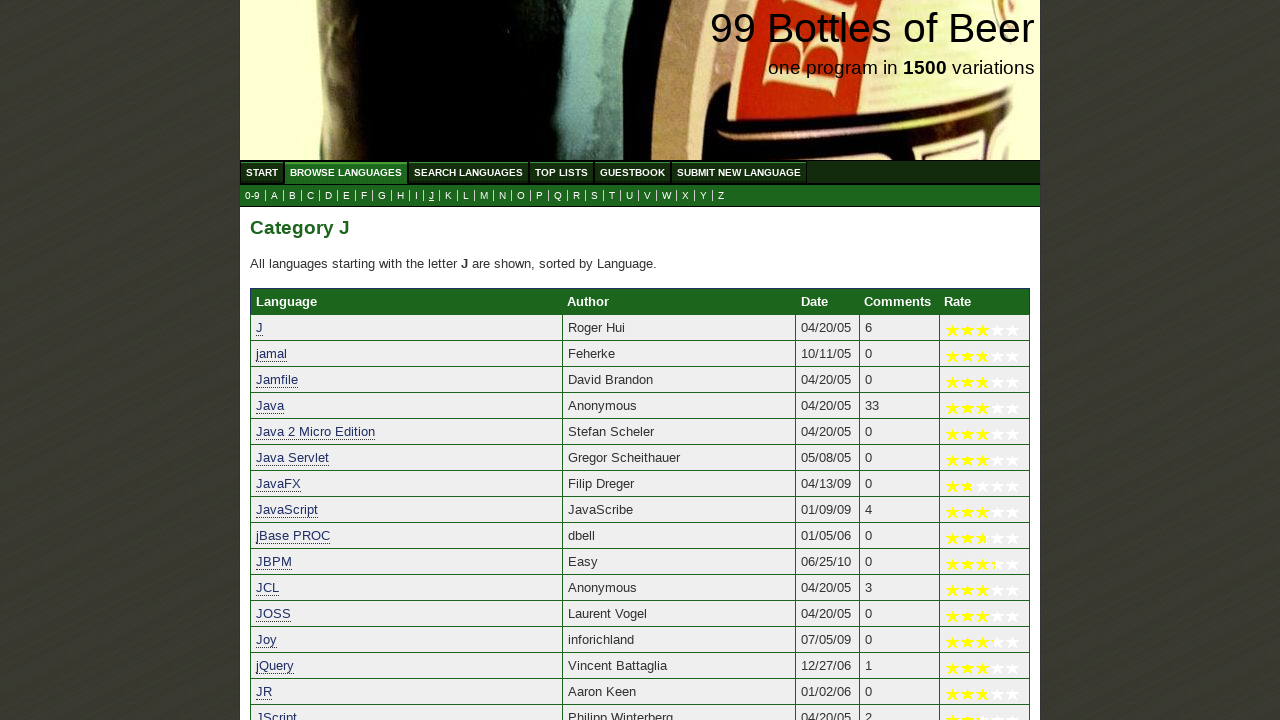

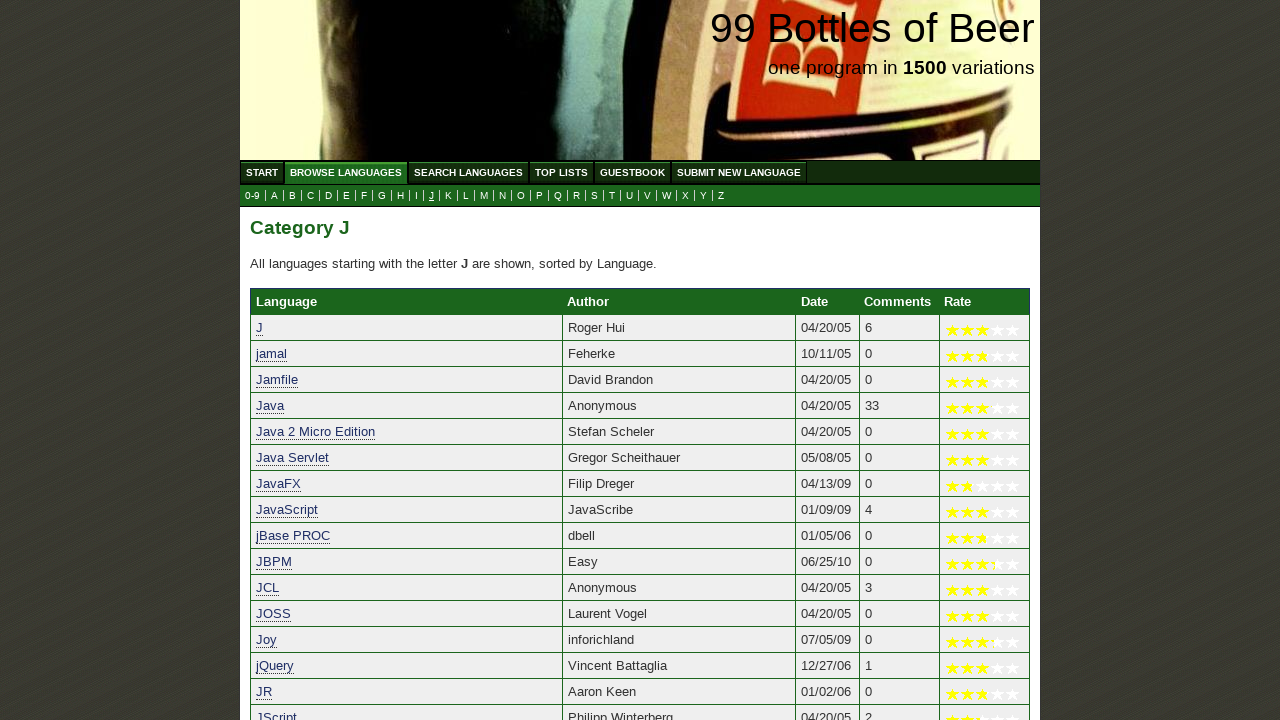